Tests marking all todo items as completed using the toggle all checkbox

Starting URL: https://demo.playwright.dev/todomvc

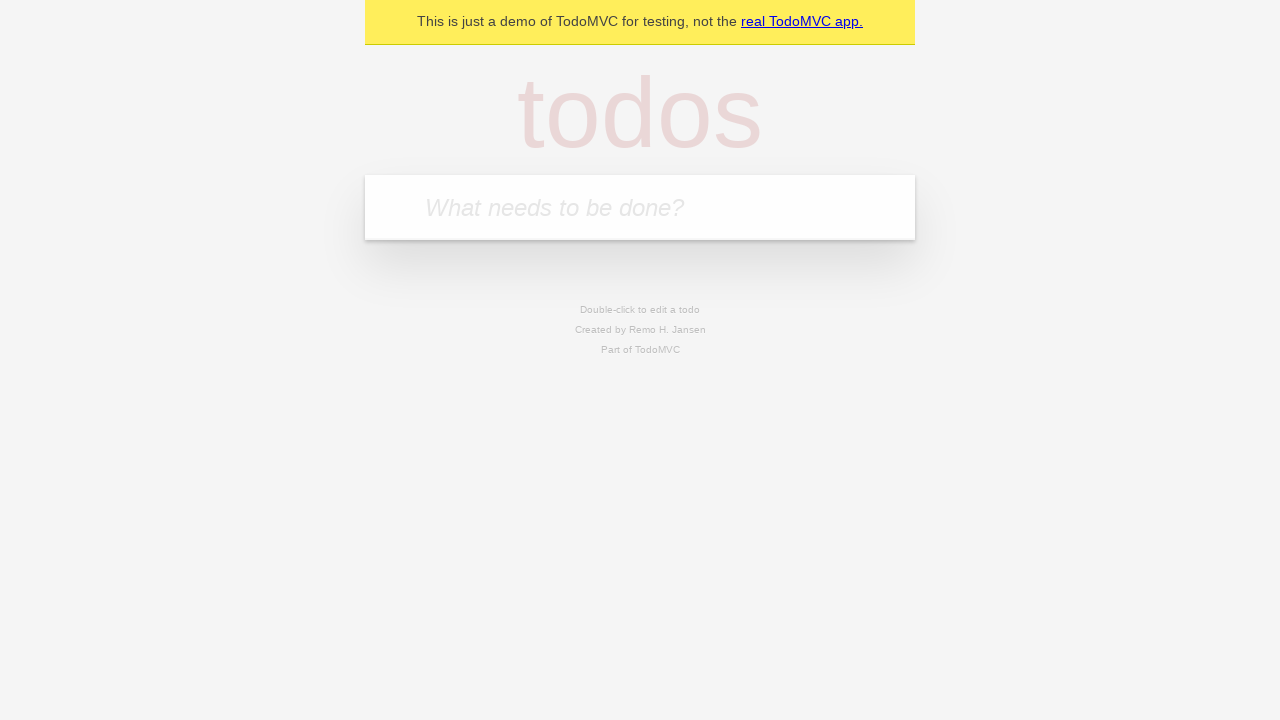

Filled todo input with 'buy some cheese' on internal:attr=[placeholder="What needs to be done?"i]
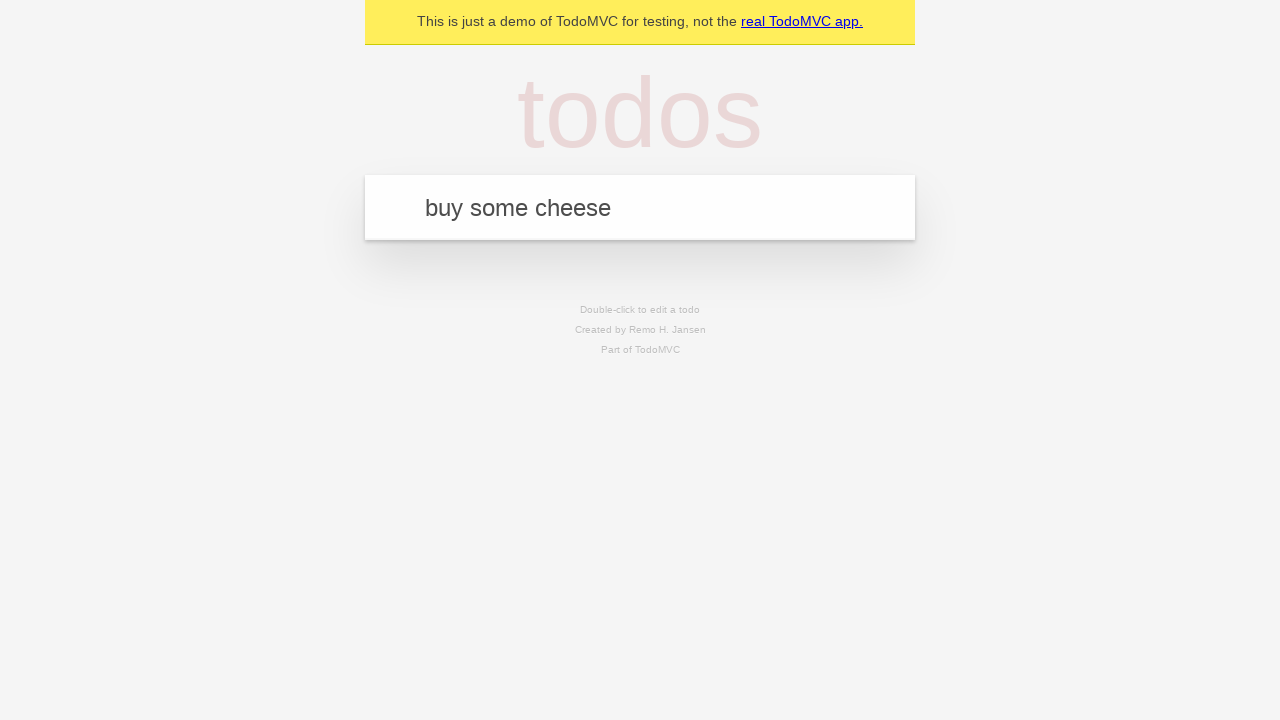

Pressed Enter to add todo 'buy some cheese' on internal:attr=[placeholder="What needs to be done?"i]
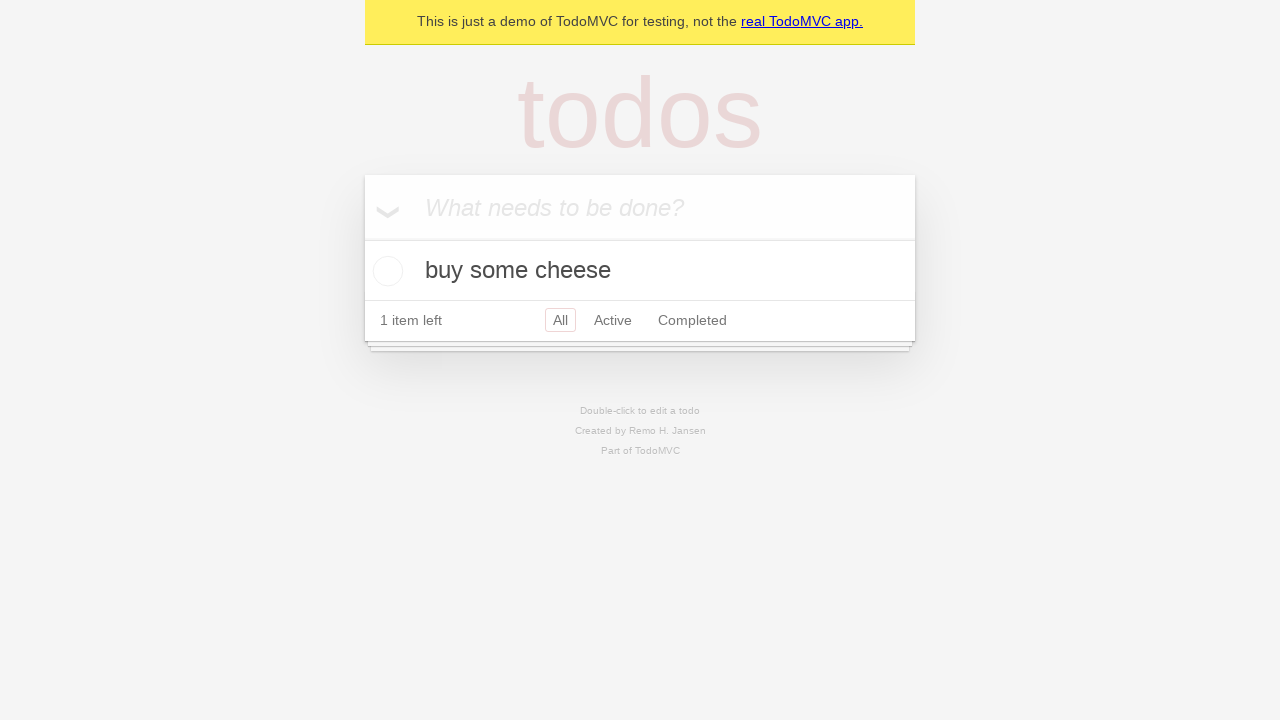

Filled todo input with 'feed the cat' on internal:attr=[placeholder="What needs to be done?"i]
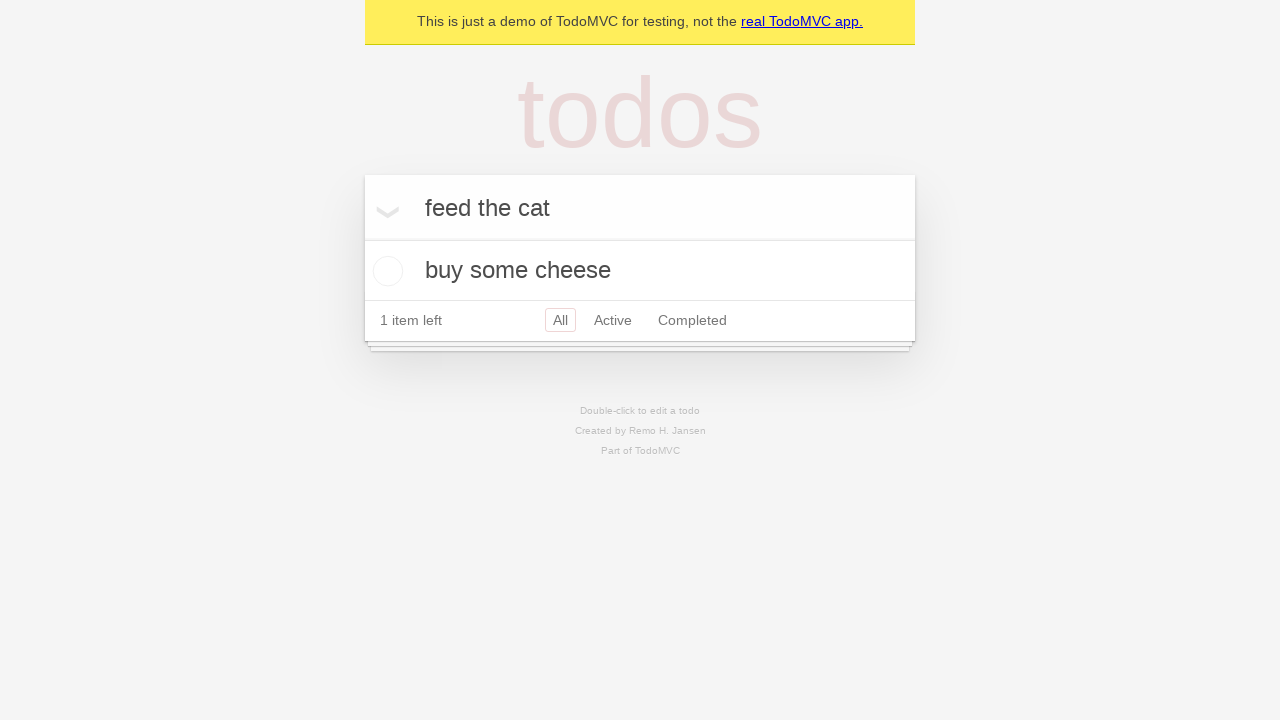

Pressed Enter to add todo 'feed the cat' on internal:attr=[placeholder="What needs to be done?"i]
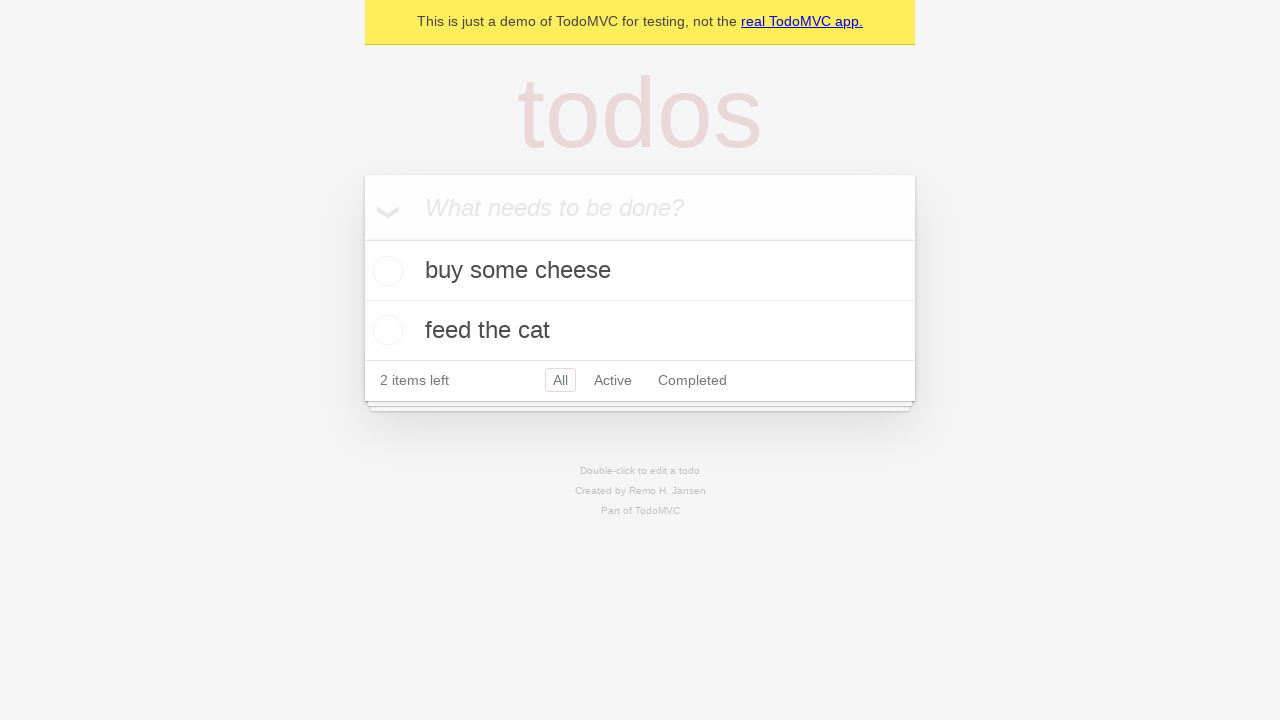

Filled todo input with 'book a doctors appointment' on internal:attr=[placeholder="What needs to be done?"i]
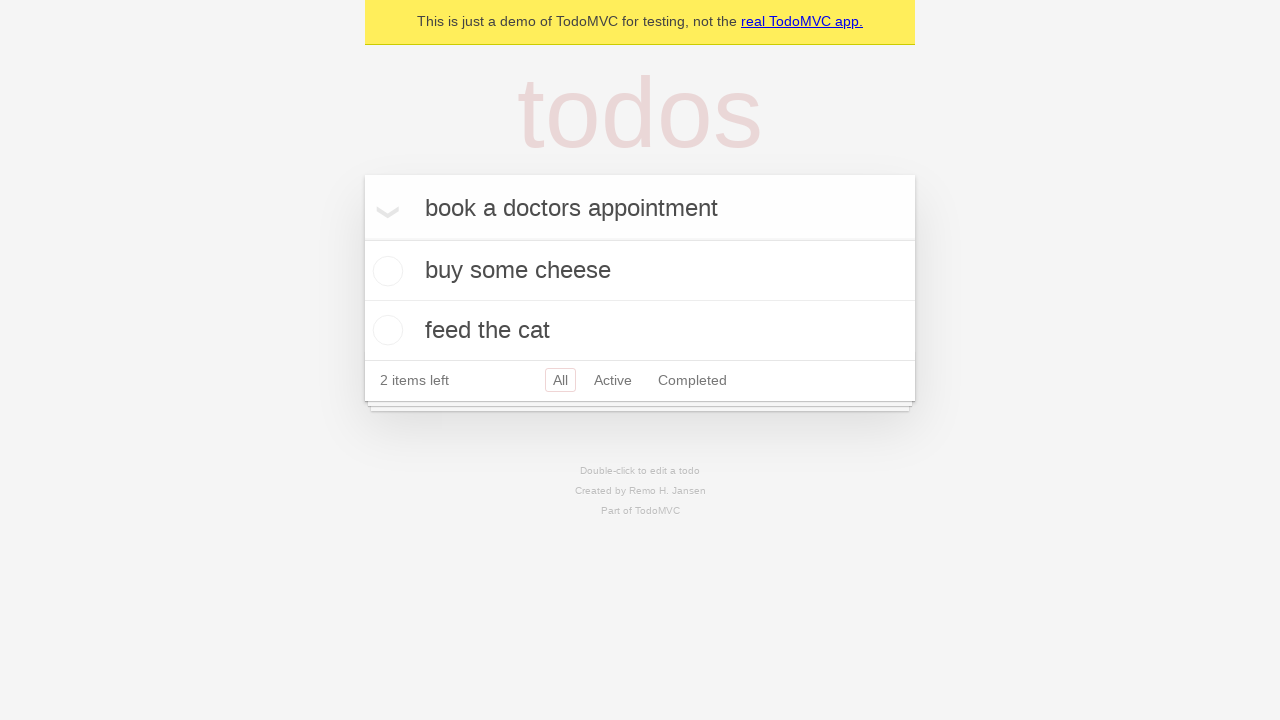

Pressed Enter to add todo 'book a doctors appointment' on internal:attr=[placeholder="What needs to be done?"i]
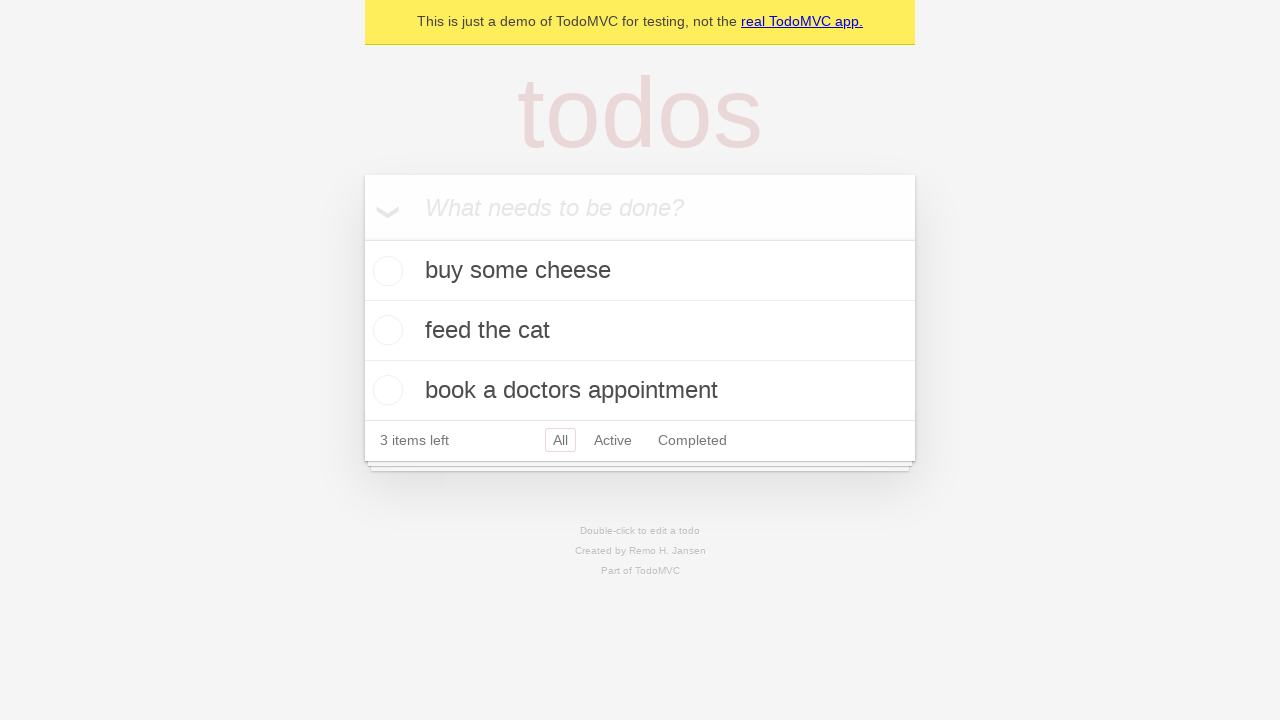

Waited for all 3 todo items to be rendered
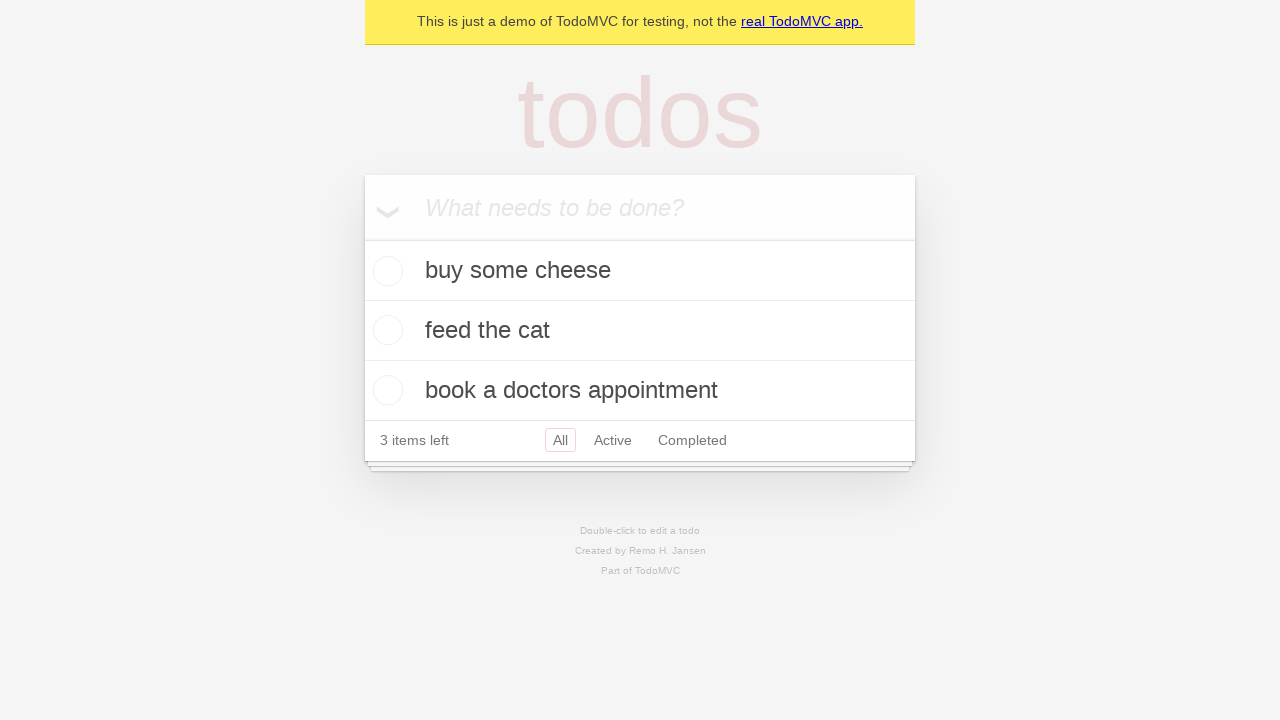

Clicked 'Mark all as complete' checkbox to complete all todos at (362, 238) on internal:label="Mark all as complete"i
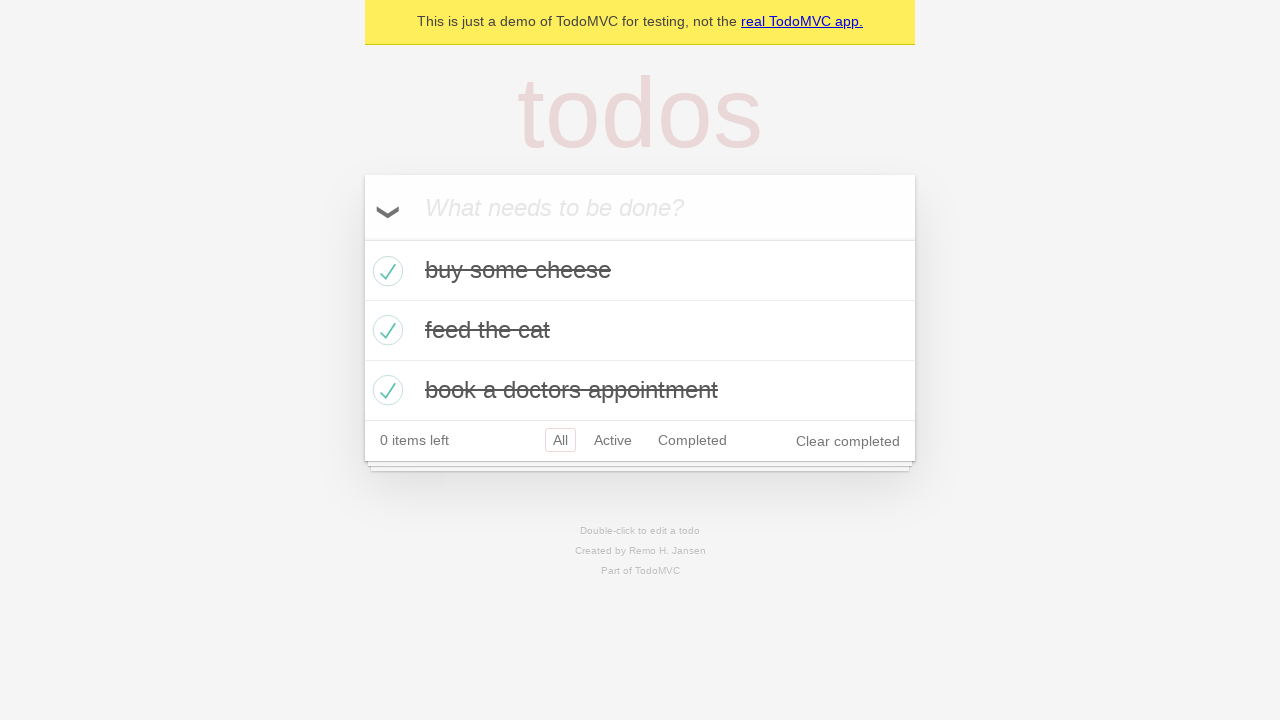

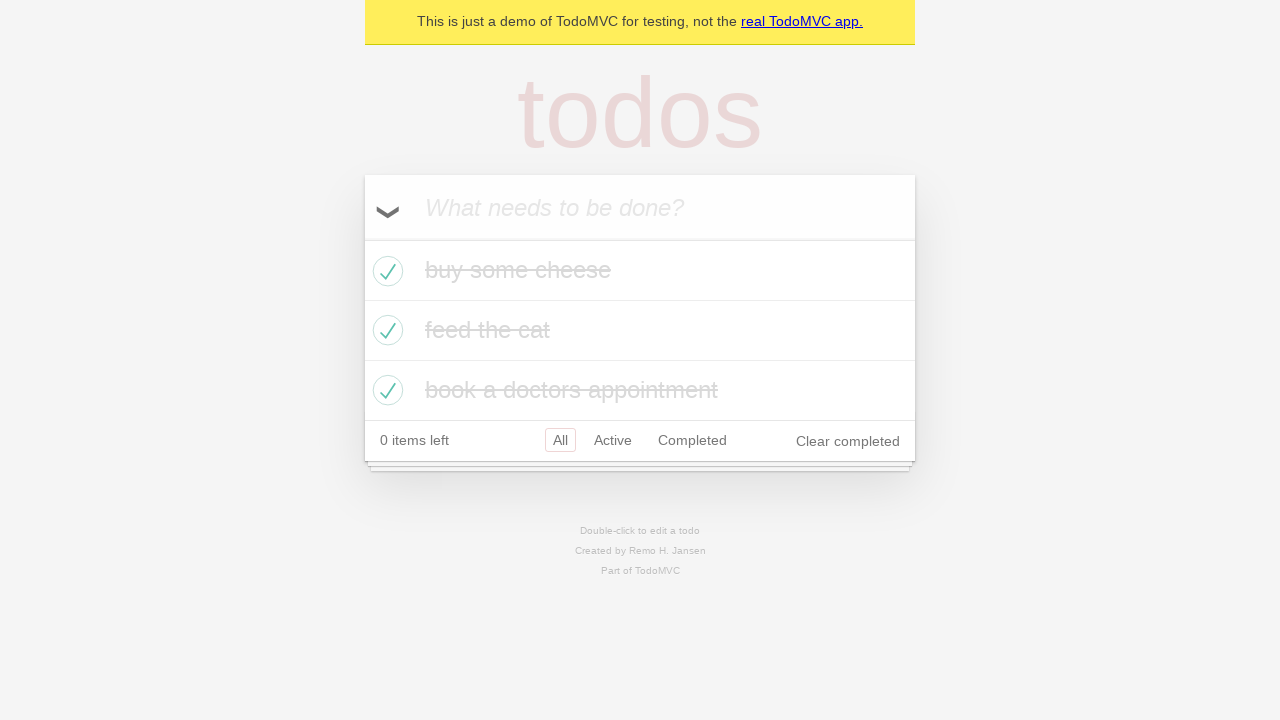